Tests email validation by entering invalid email format and mismatched confirmation email

Starting URL: https://alada.vn/tai-khoan/dang-ky.html

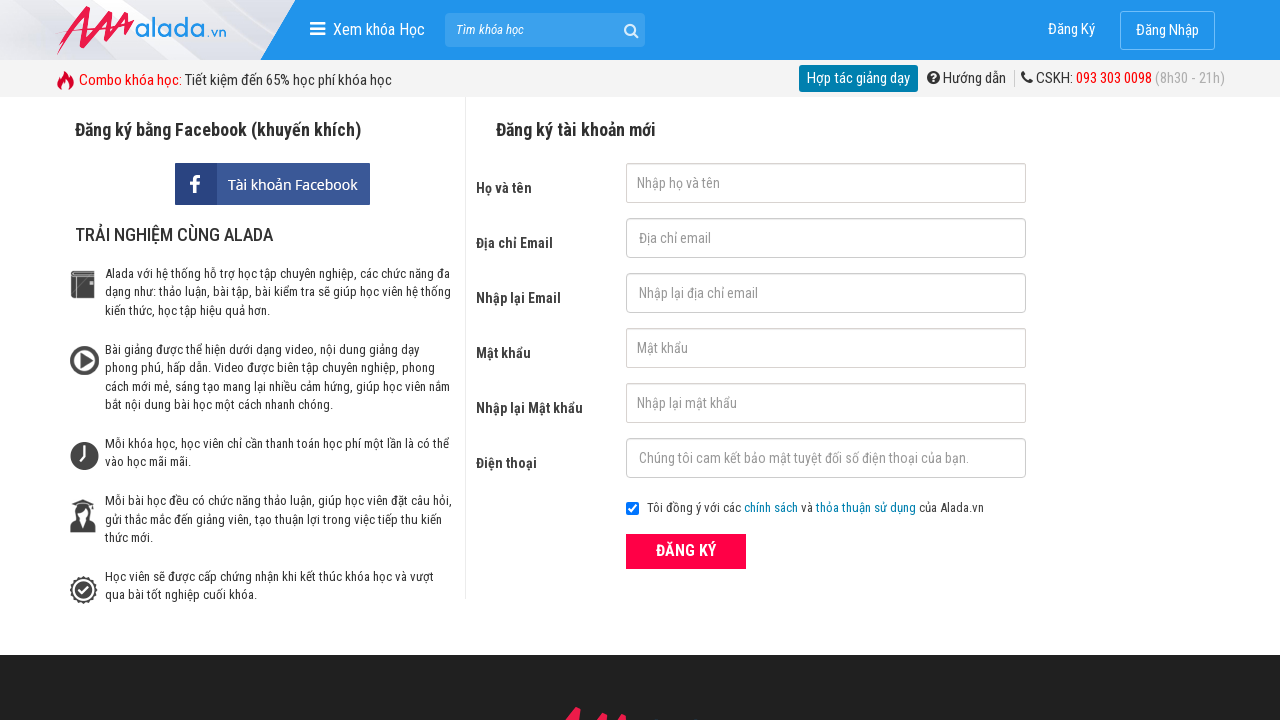

Filled first name field with 'Alex Homer' on #txtFirstname
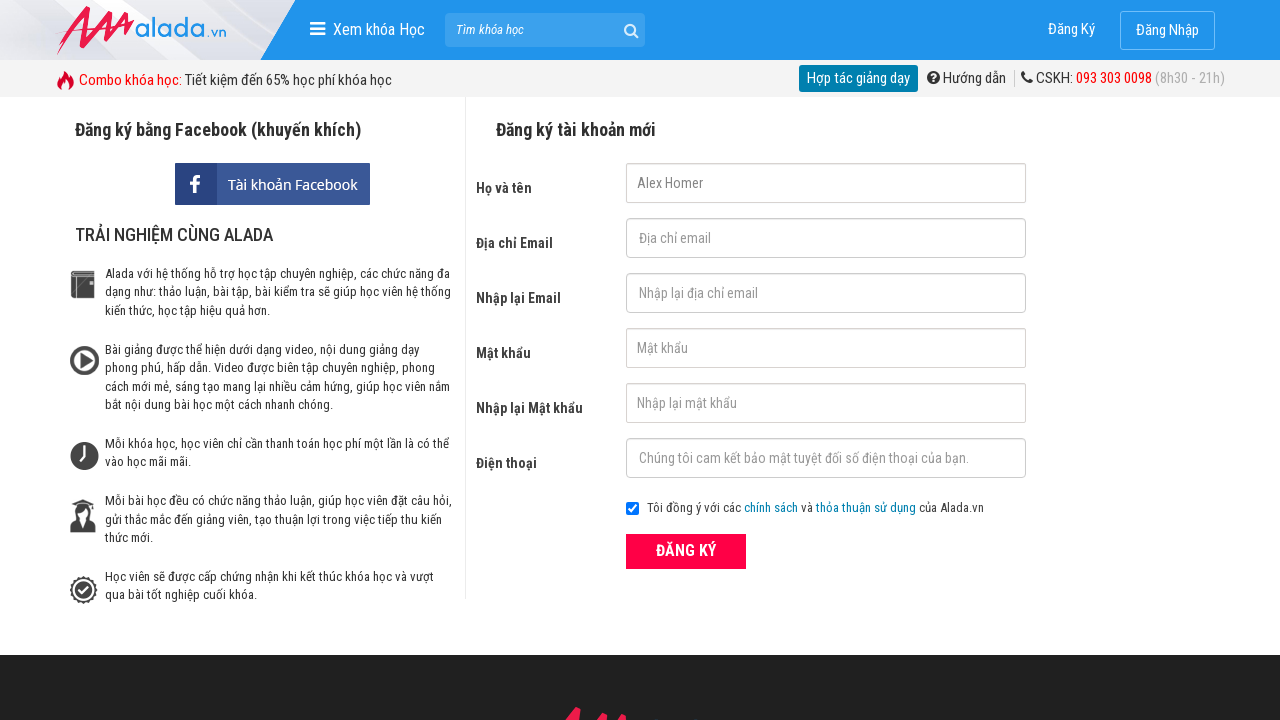

Filled email field with invalid format 'alex.com' on #txtEmail
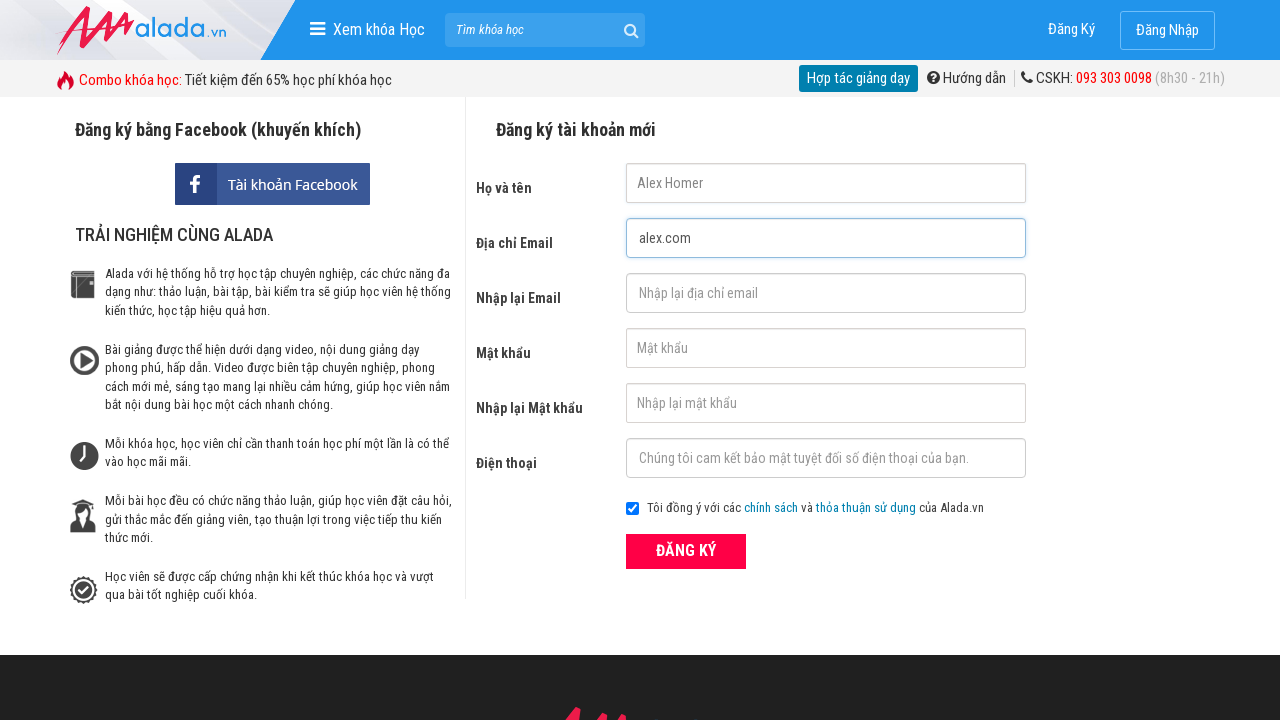

Filled confirmation email field with 'alex@homer.com' (mismatched with email) on #txtCEmail
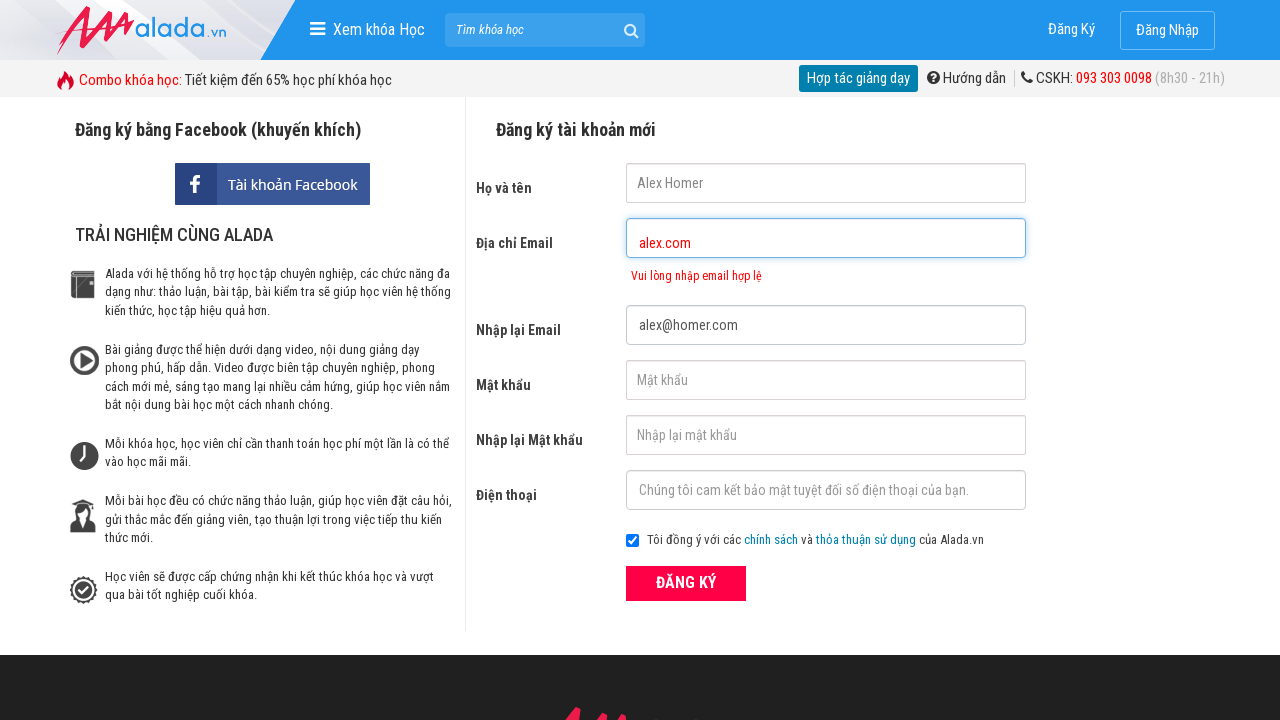

Filled password field with '1234566' on #txtPassword
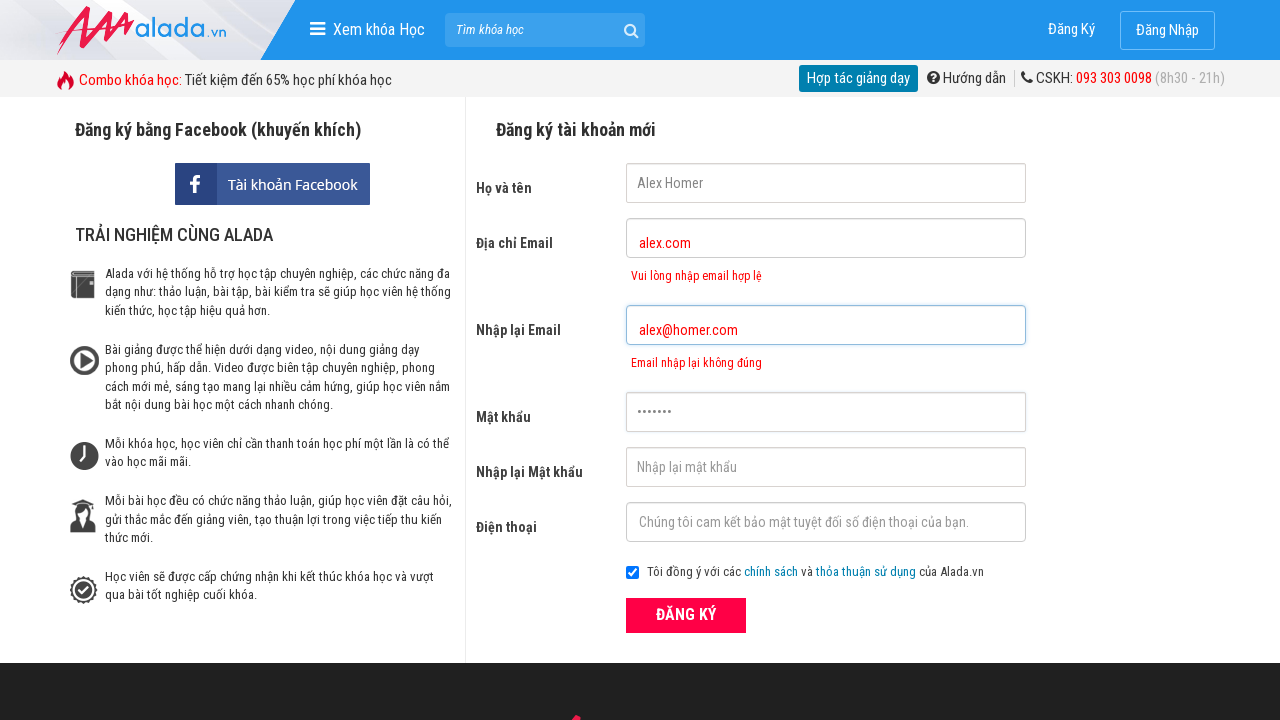

Filled confirmation password field with '1234566' on #txtCPassword
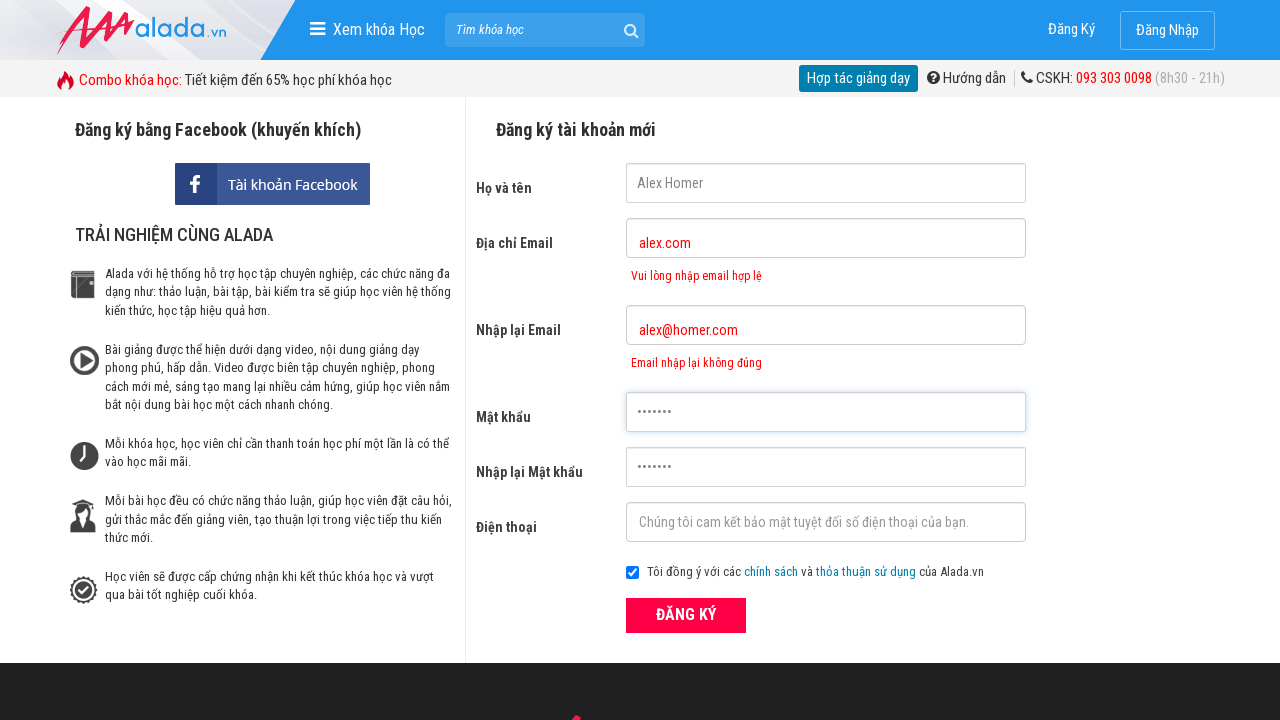

Filled phone field with '0932473482' on #txtPhone
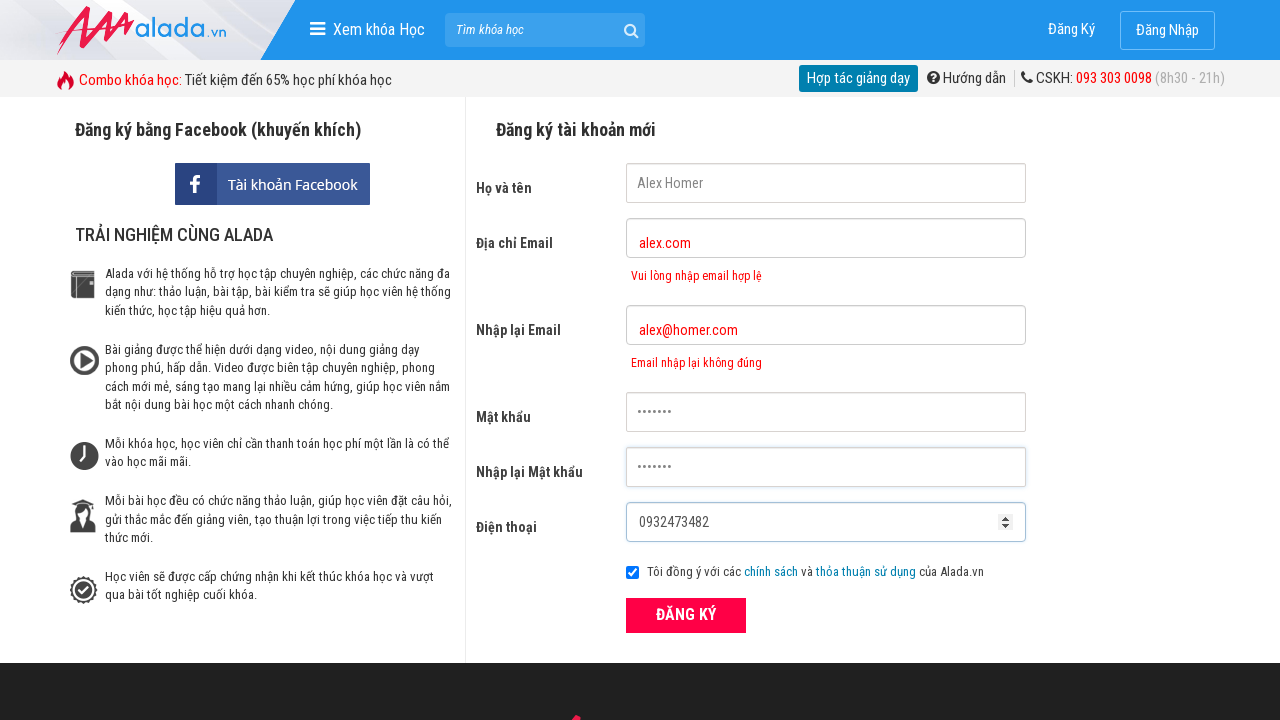

Clicked ĐĂNG KÝ (Register) button at (686, 615) on xpath=//div[@class='field_btn']//button[text()='ĐĂNG KÝ']
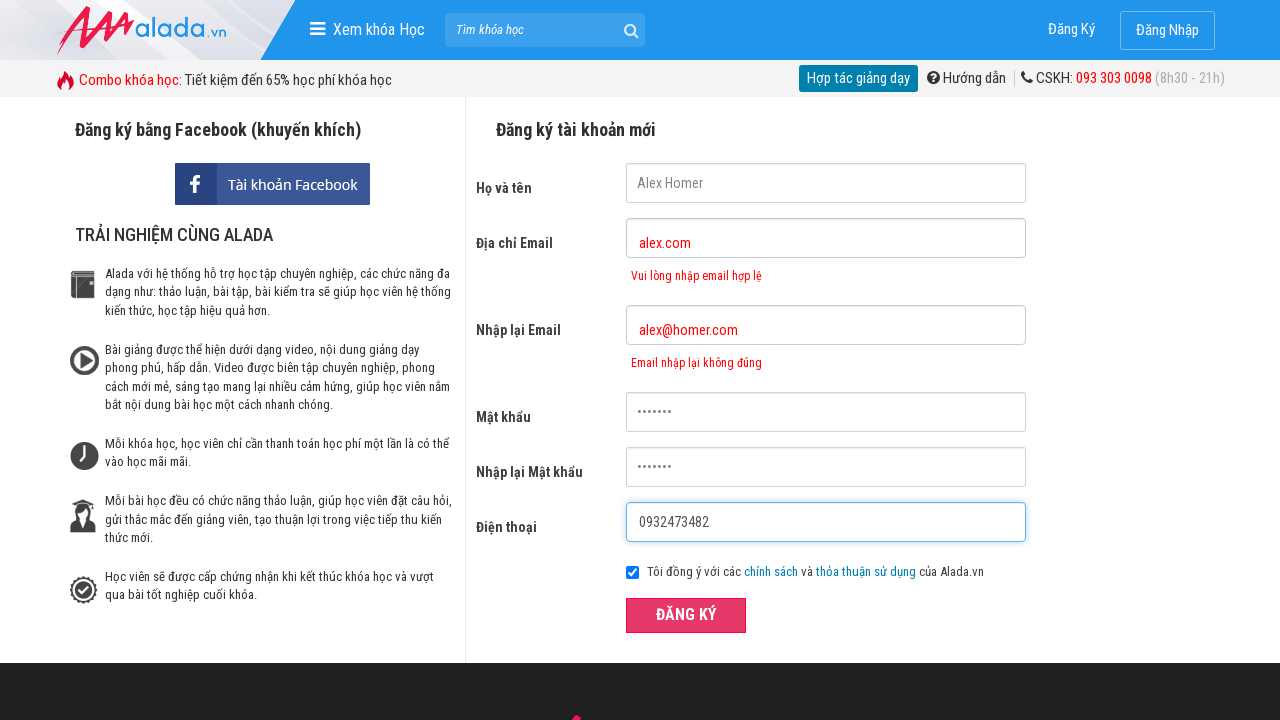

Verified email error message: 'Vui lòng nhập email hợp lệ'
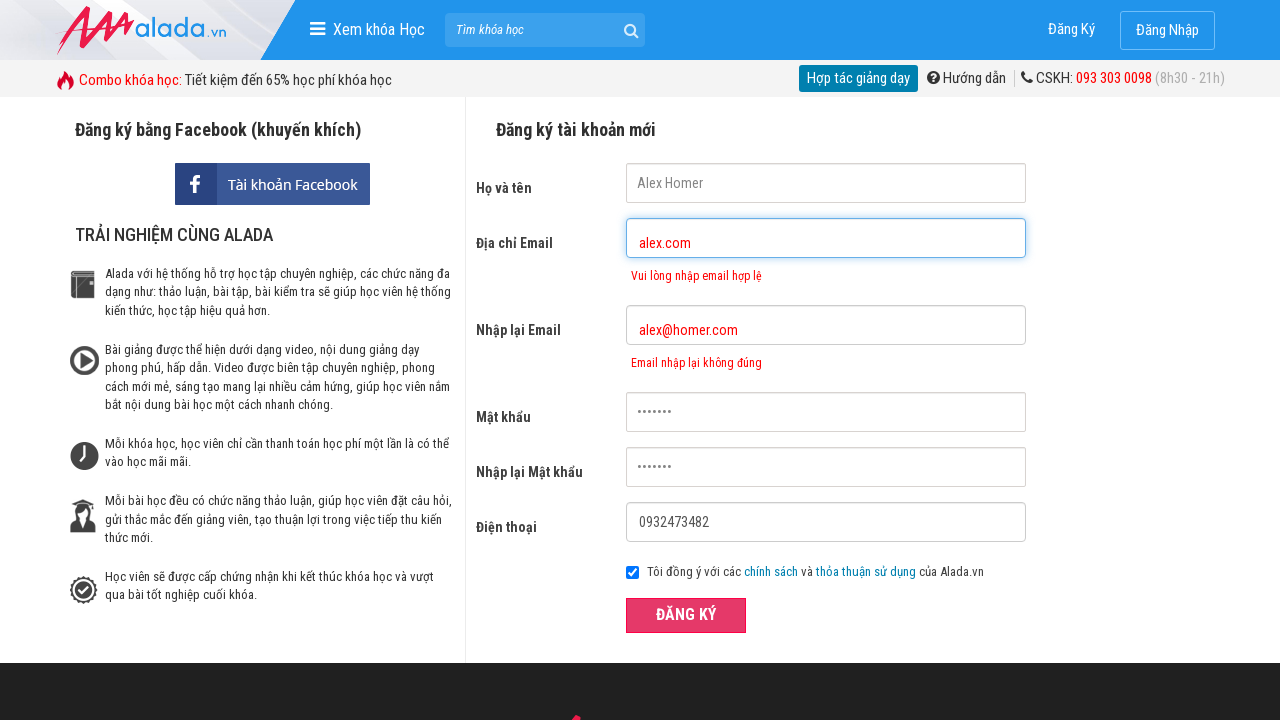

Verified confirmation email error message: 'Email nhập lại không đúng'
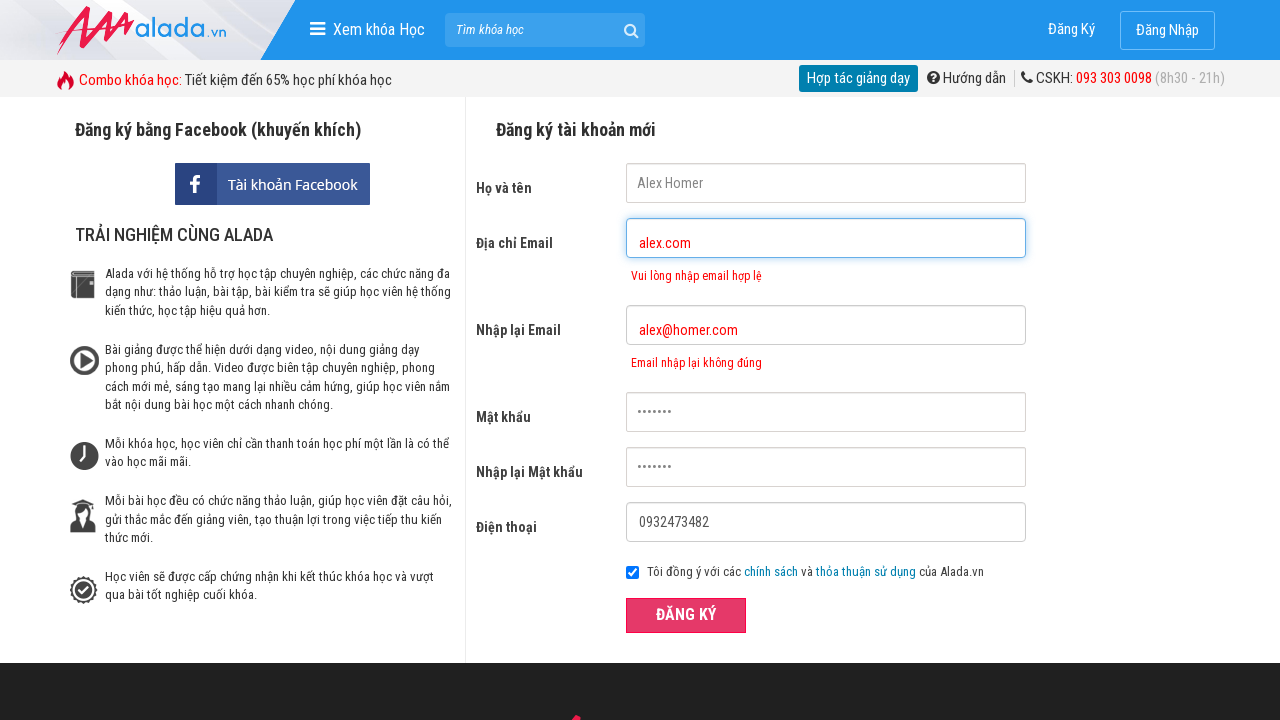

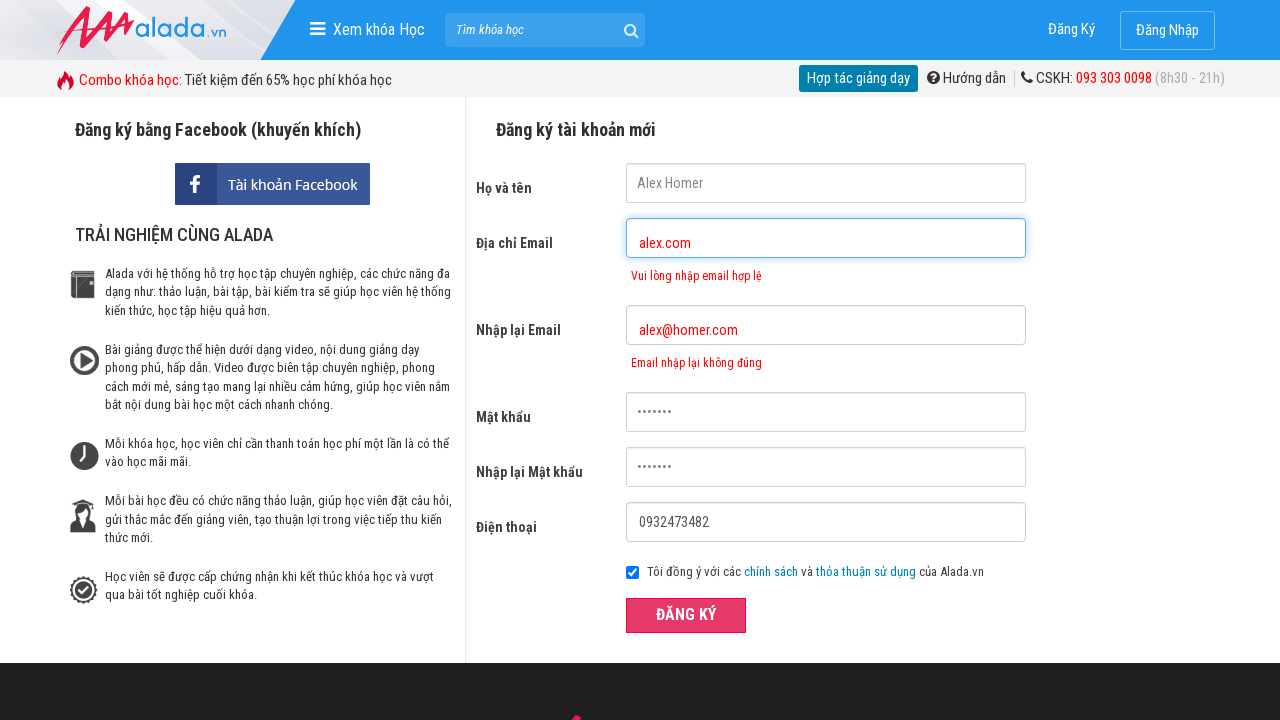